Tests opening a link in a new tab by sending Ctrl+Enter keyboard combination to the "Offers" link element

Starting URL: https://bstackdemo.com/

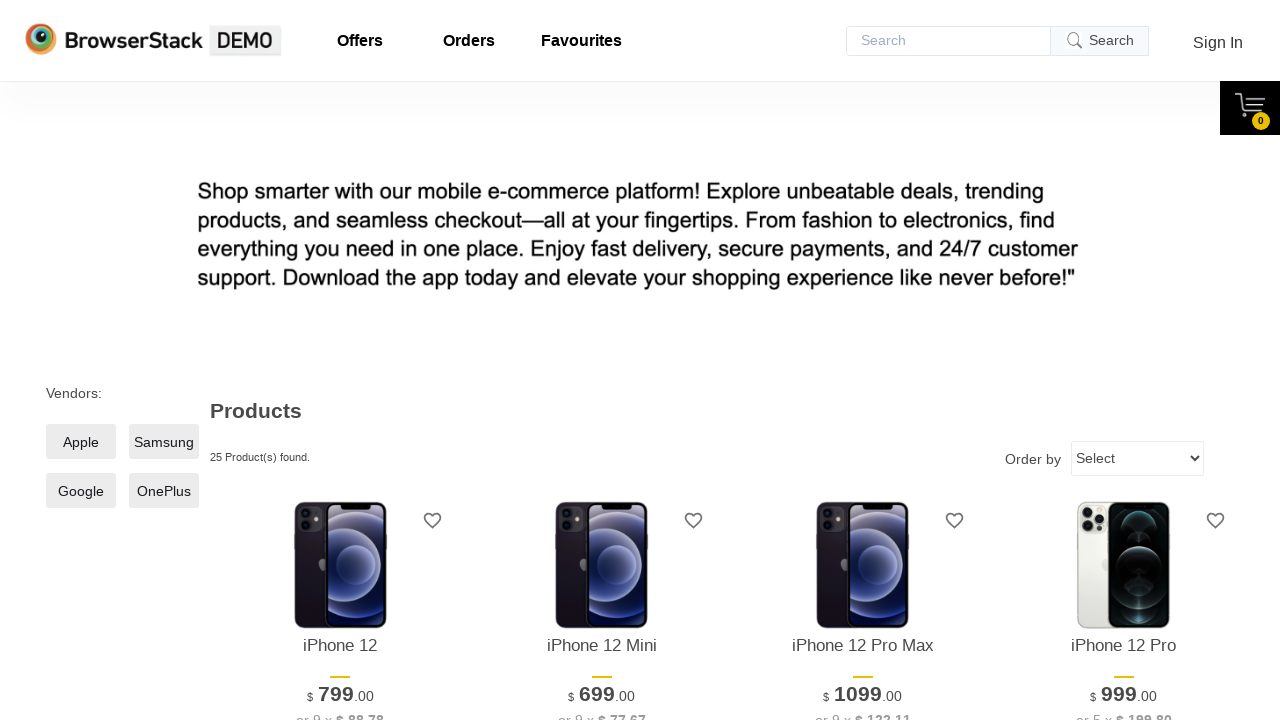

Clicked 'Offers' link with Ctrl modifier to open in new tab at (56, 453) on a:text('Offers')
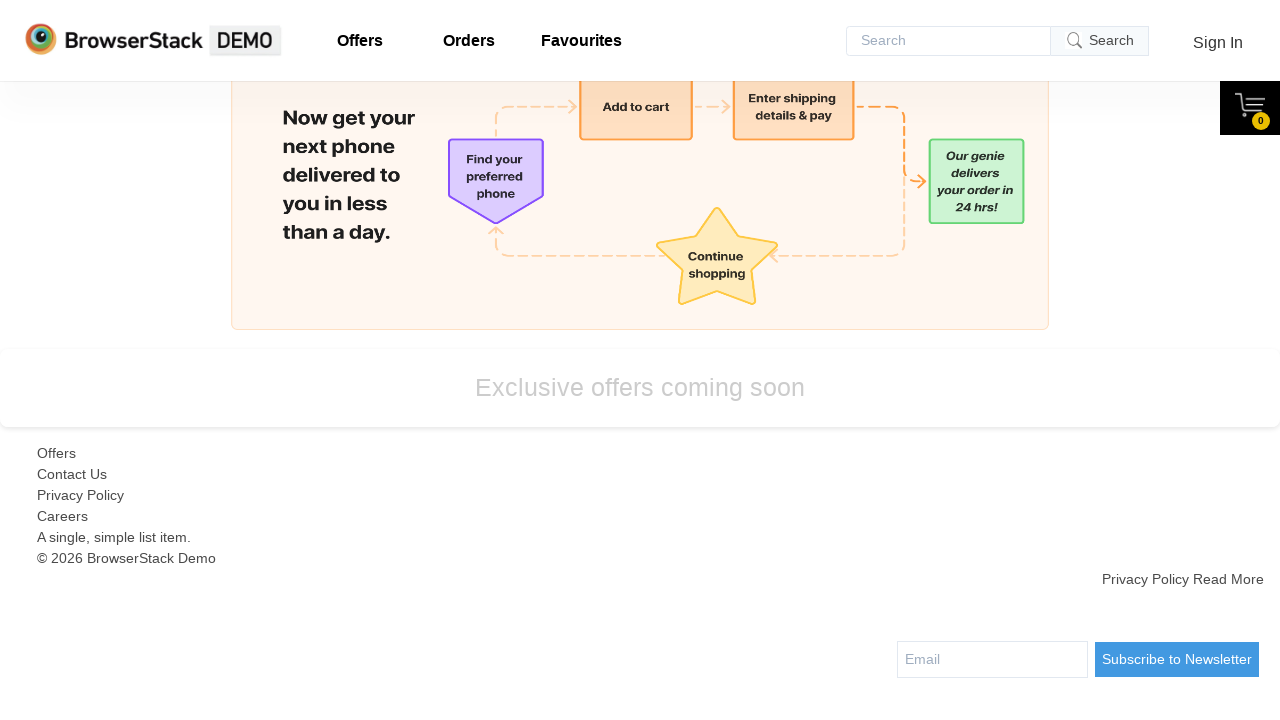

Waited for new tab to open
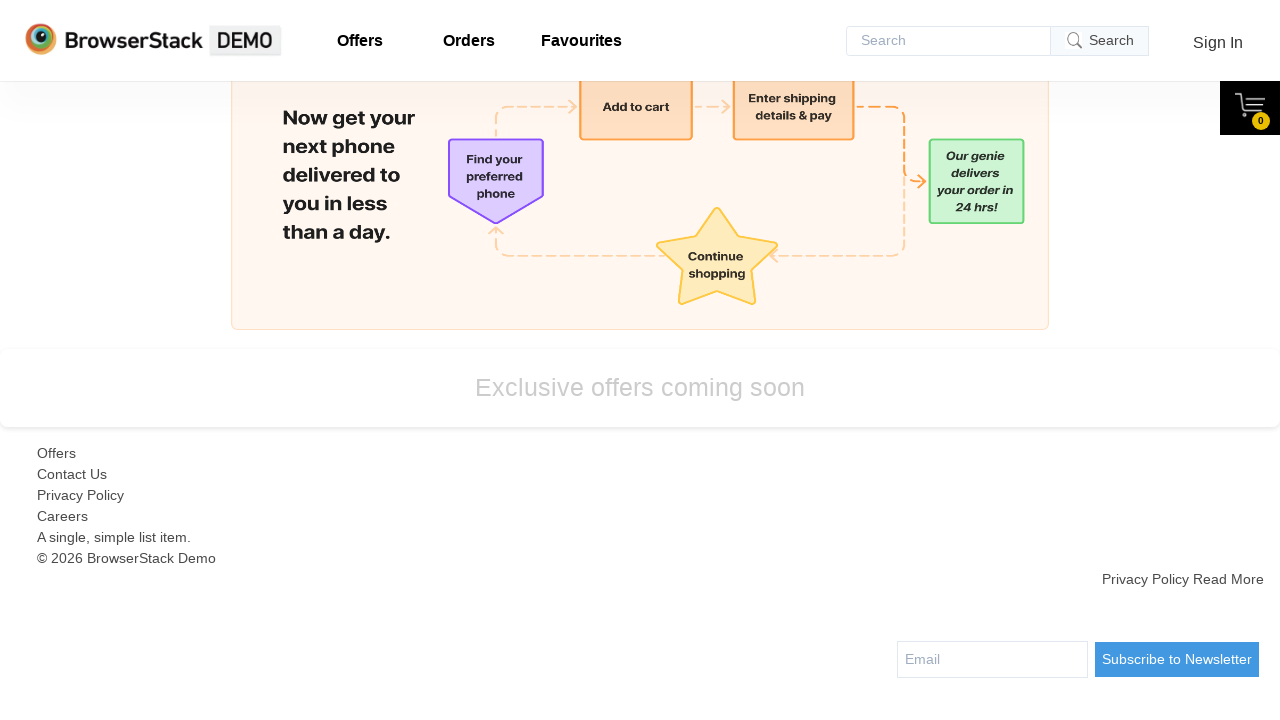

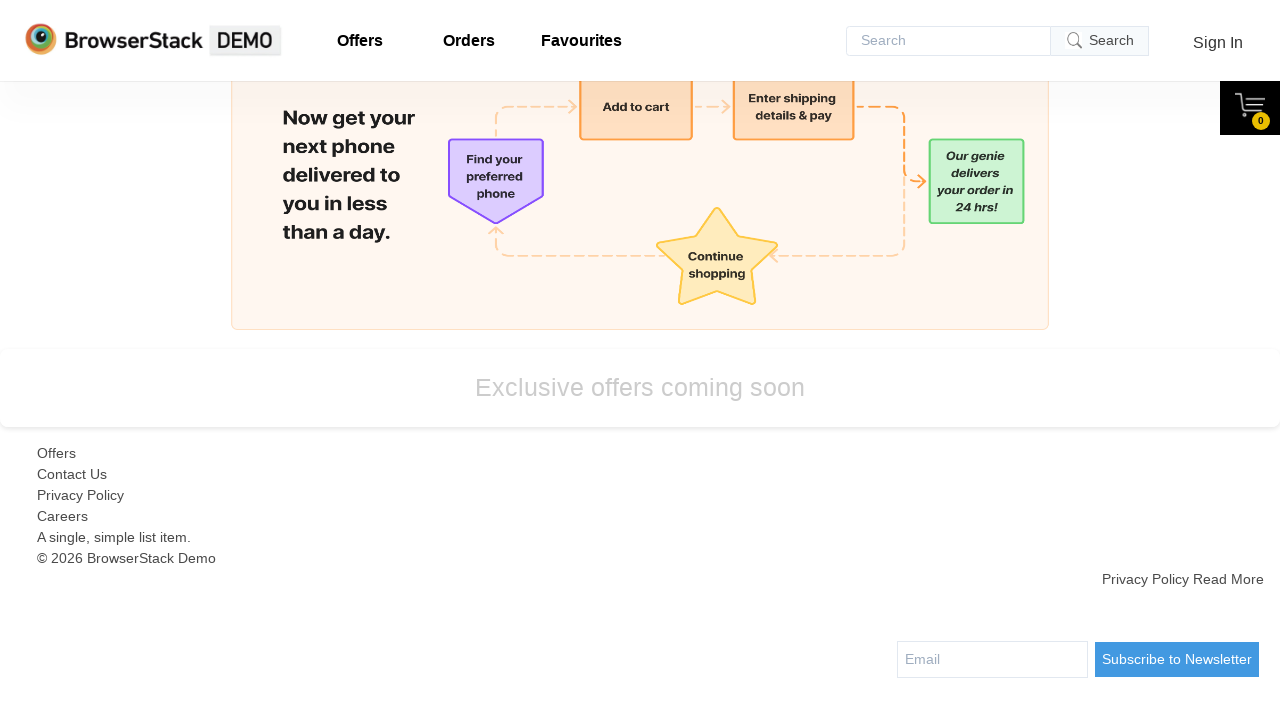